Tests radio button functionality by selecting different radio buttons and verifying their selection state

Starting URL: https://rahulshettyacademy.com/AutomationPractice/

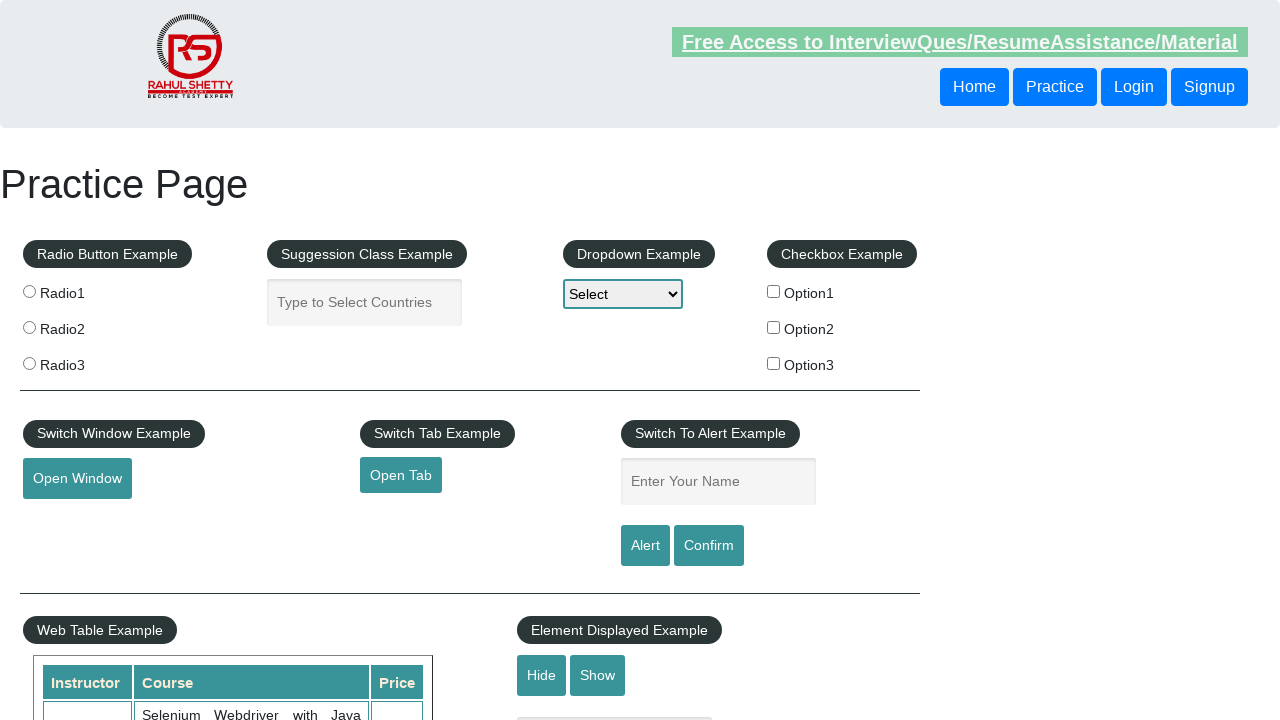

Clicked radio2 button at (29, 327) on xpath=//input[@value='radio2']
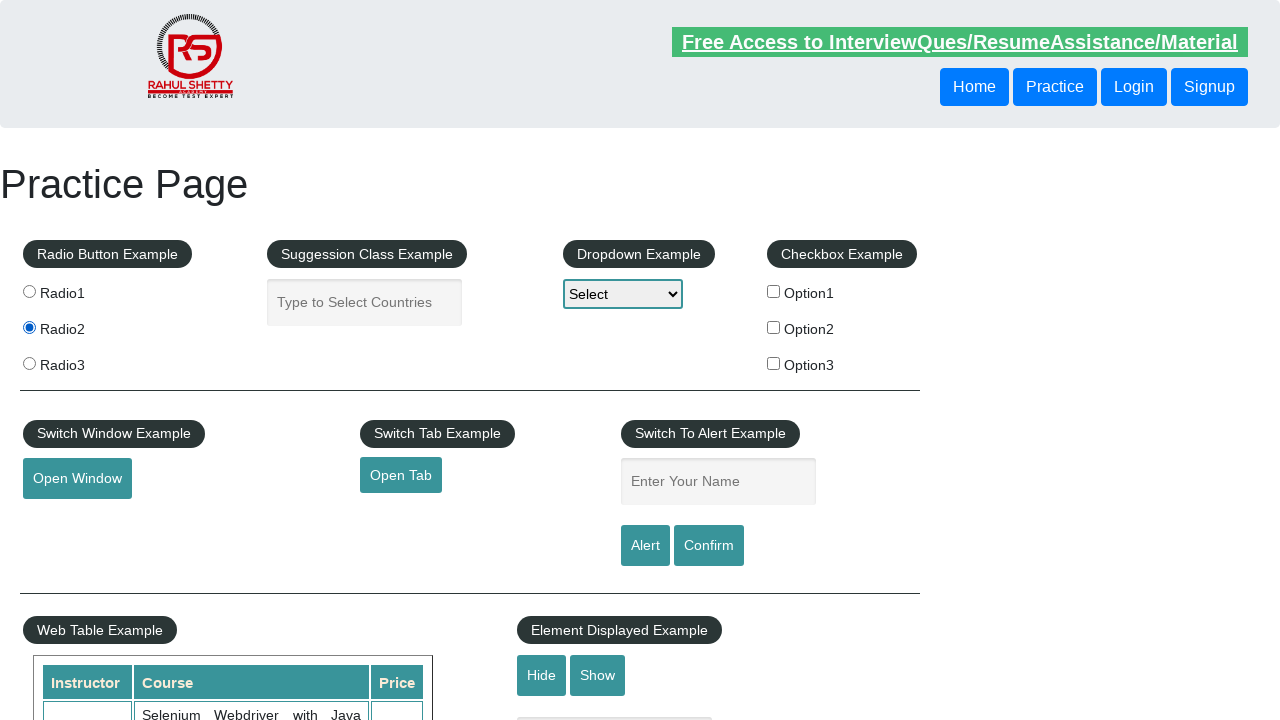

Located radio1 button
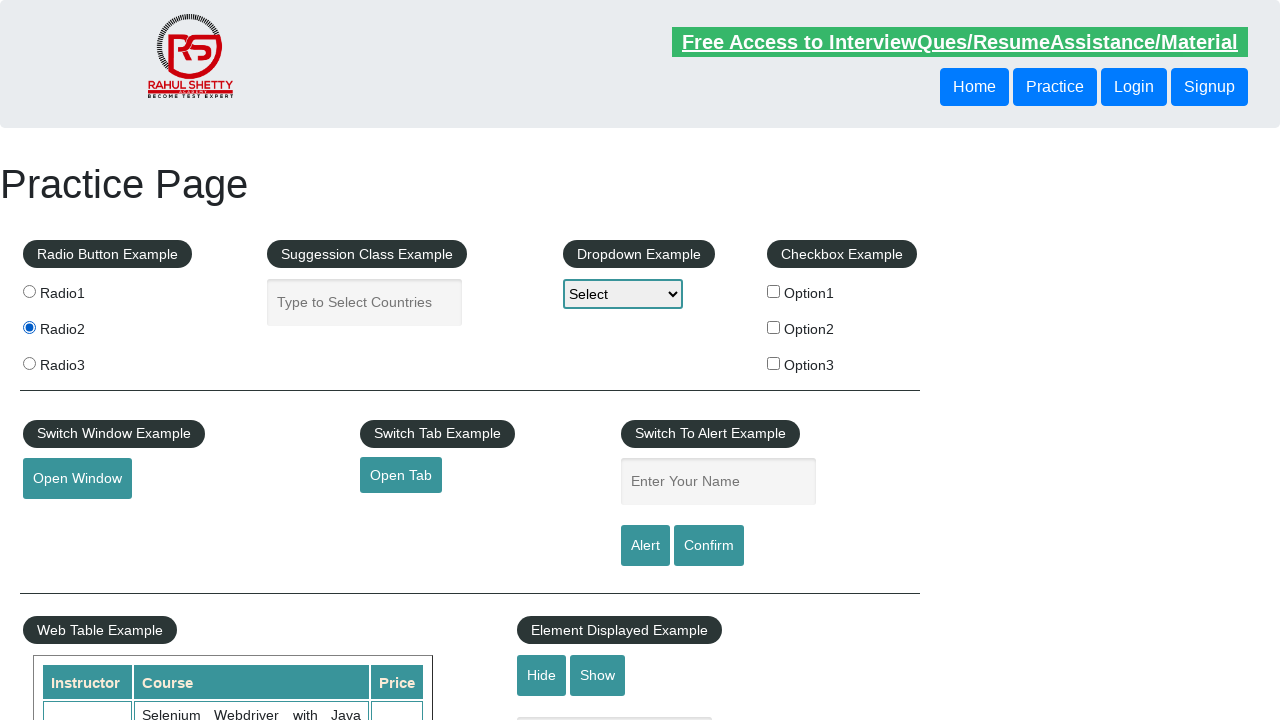

Verified radio1 is not checked
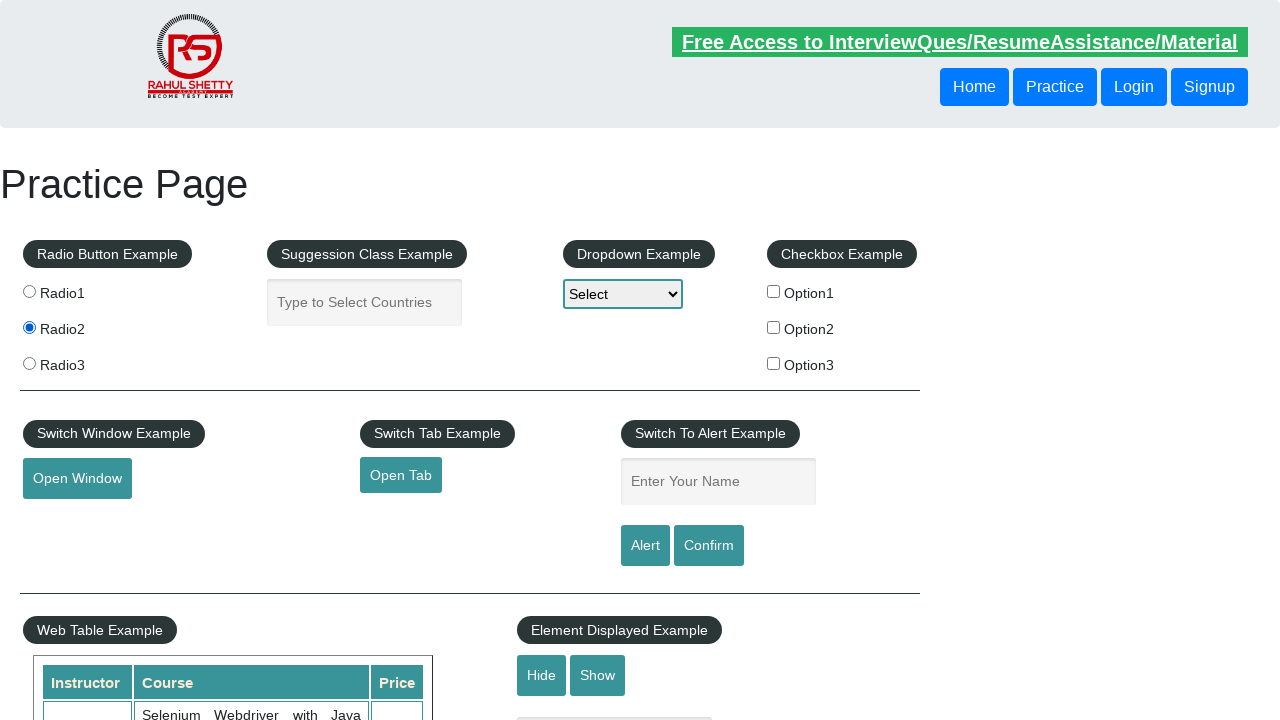

Clicked radio1 button to select it at (29, 291) on xpath=//input[@value='radio1']
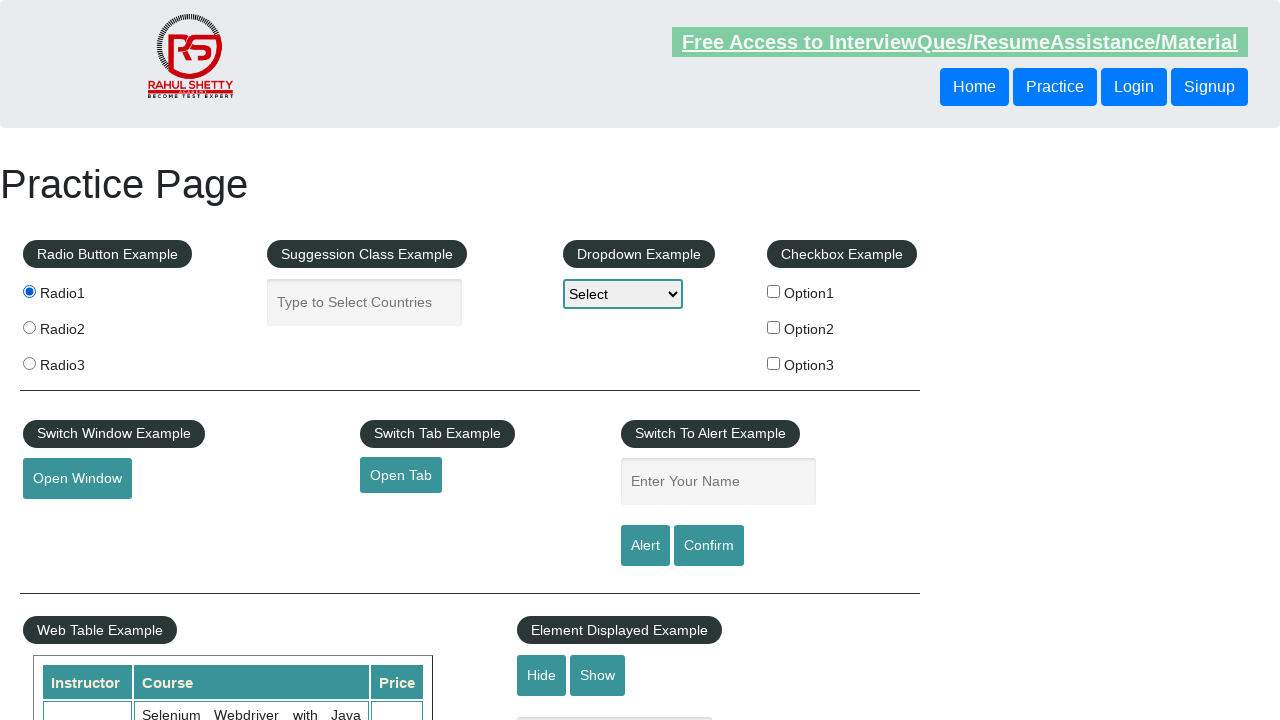

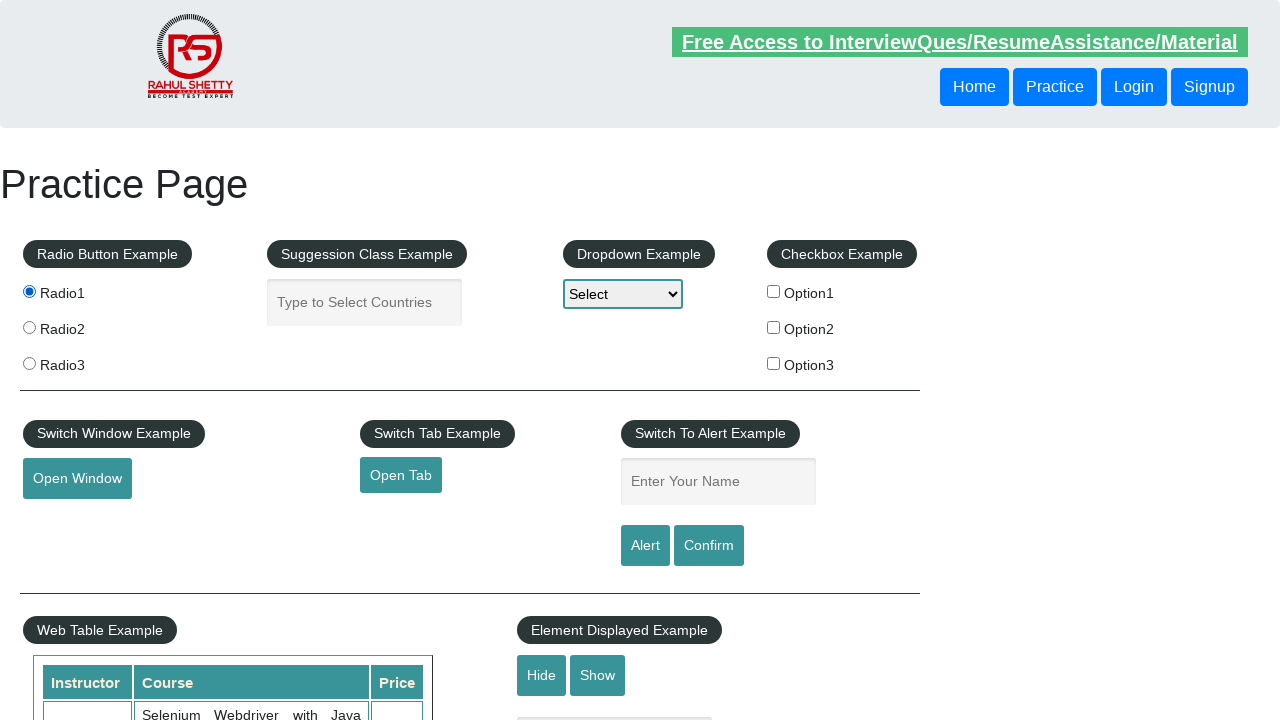